Tests basic browser window manipulation by navigating to a website and performing minimize/maximize window operations

Starting URL: http://www.bgmax.com.br

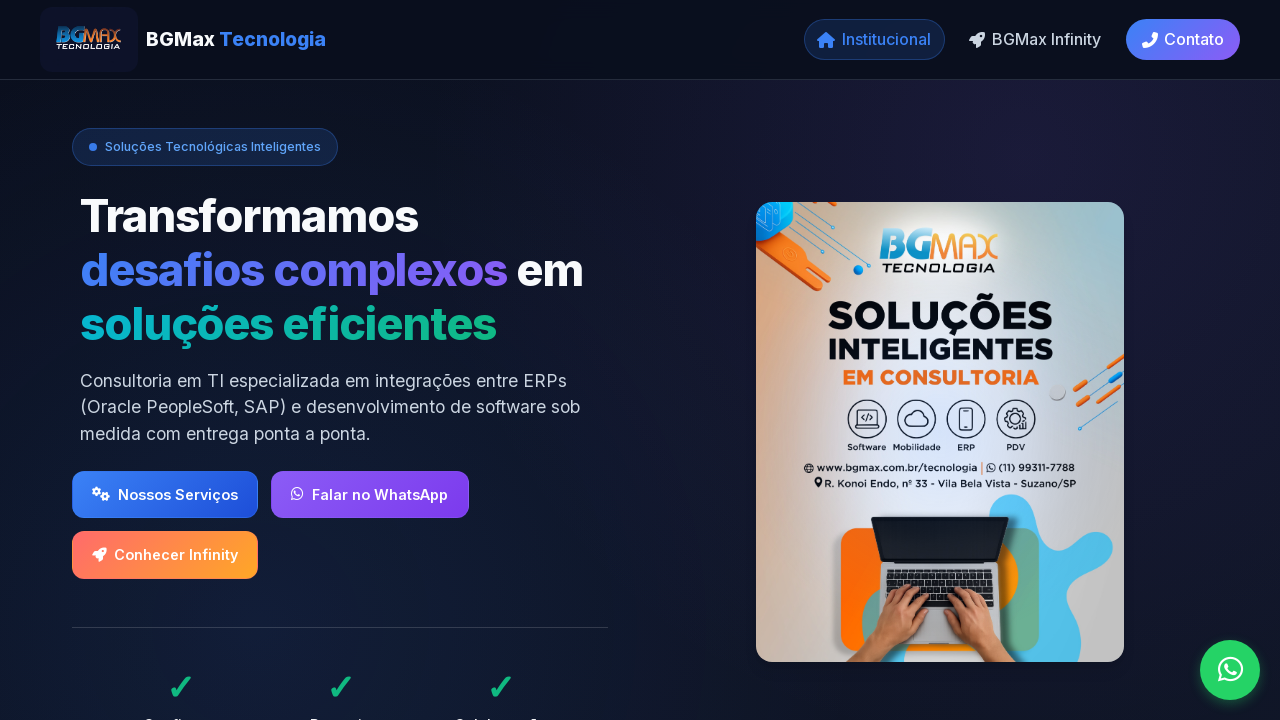

Set viewport to 1920x1080 to maximize window
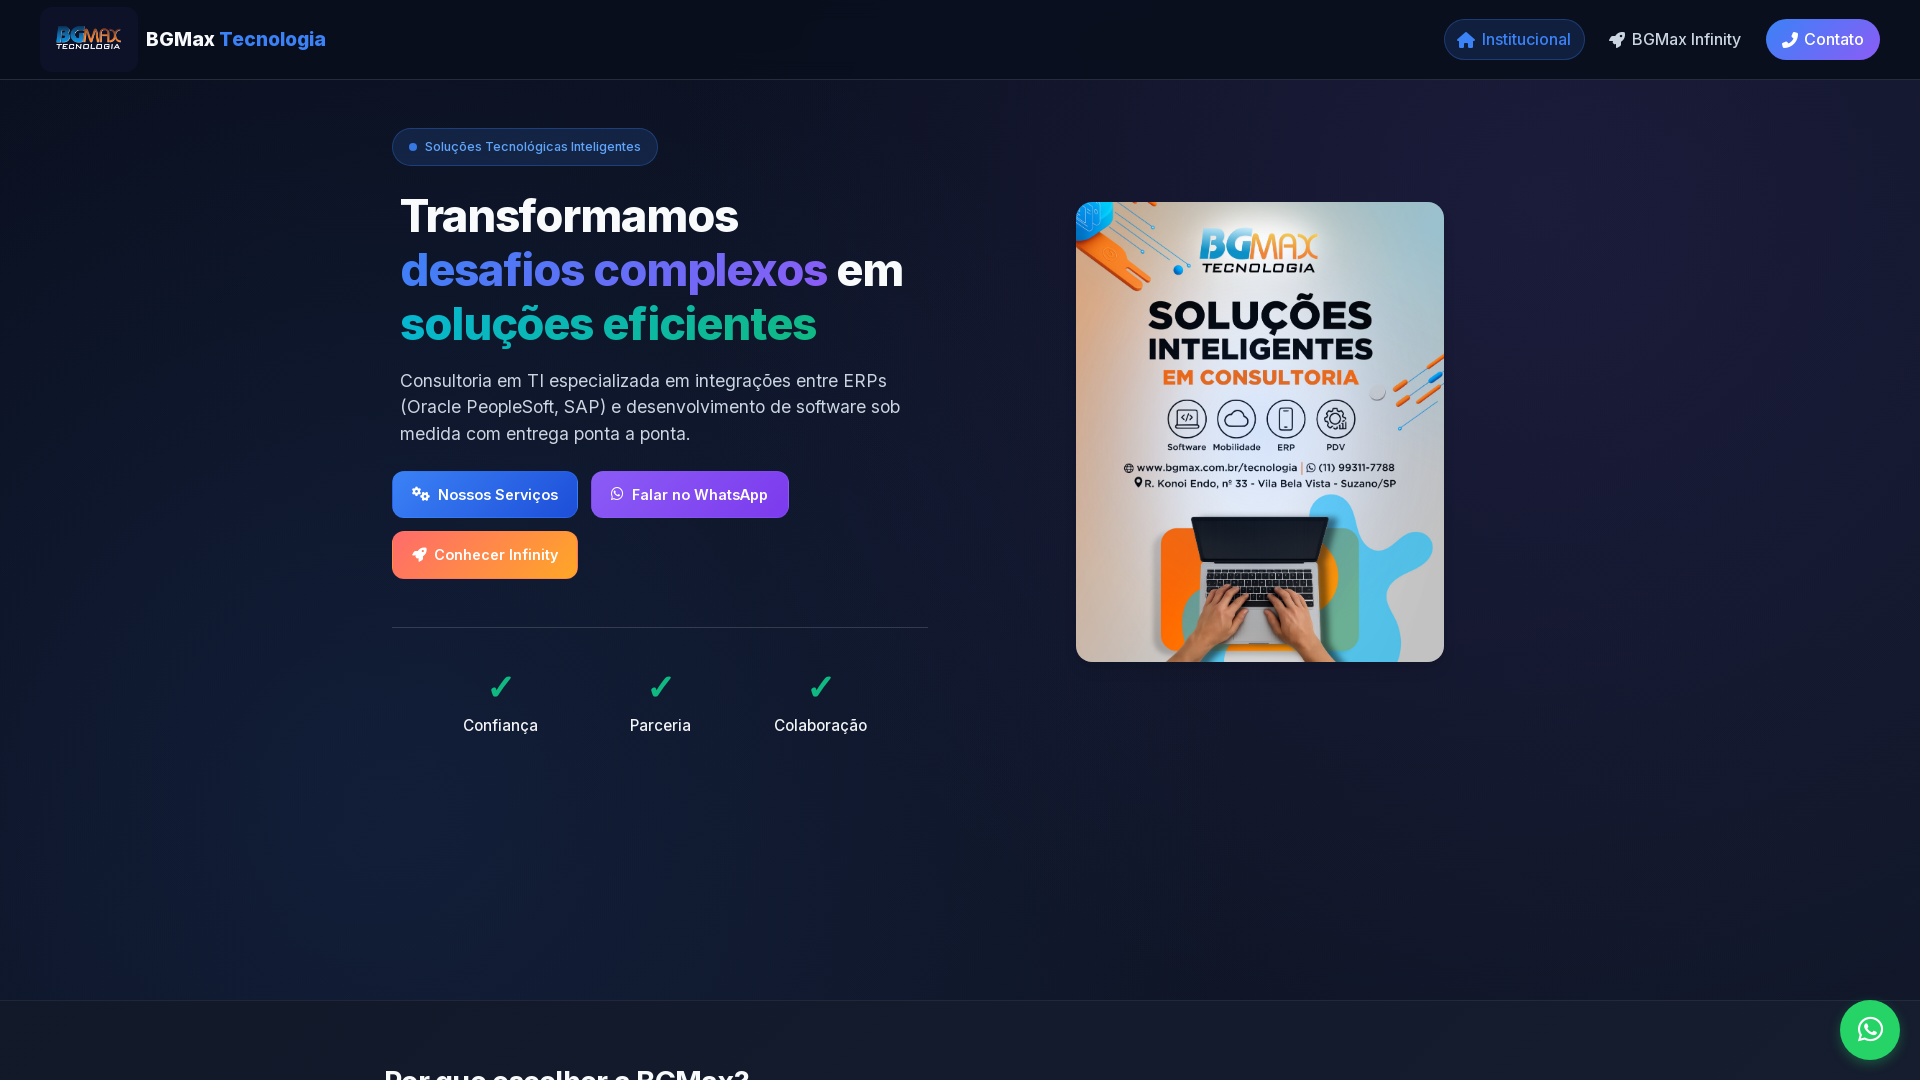

Waited for page to load DOM content
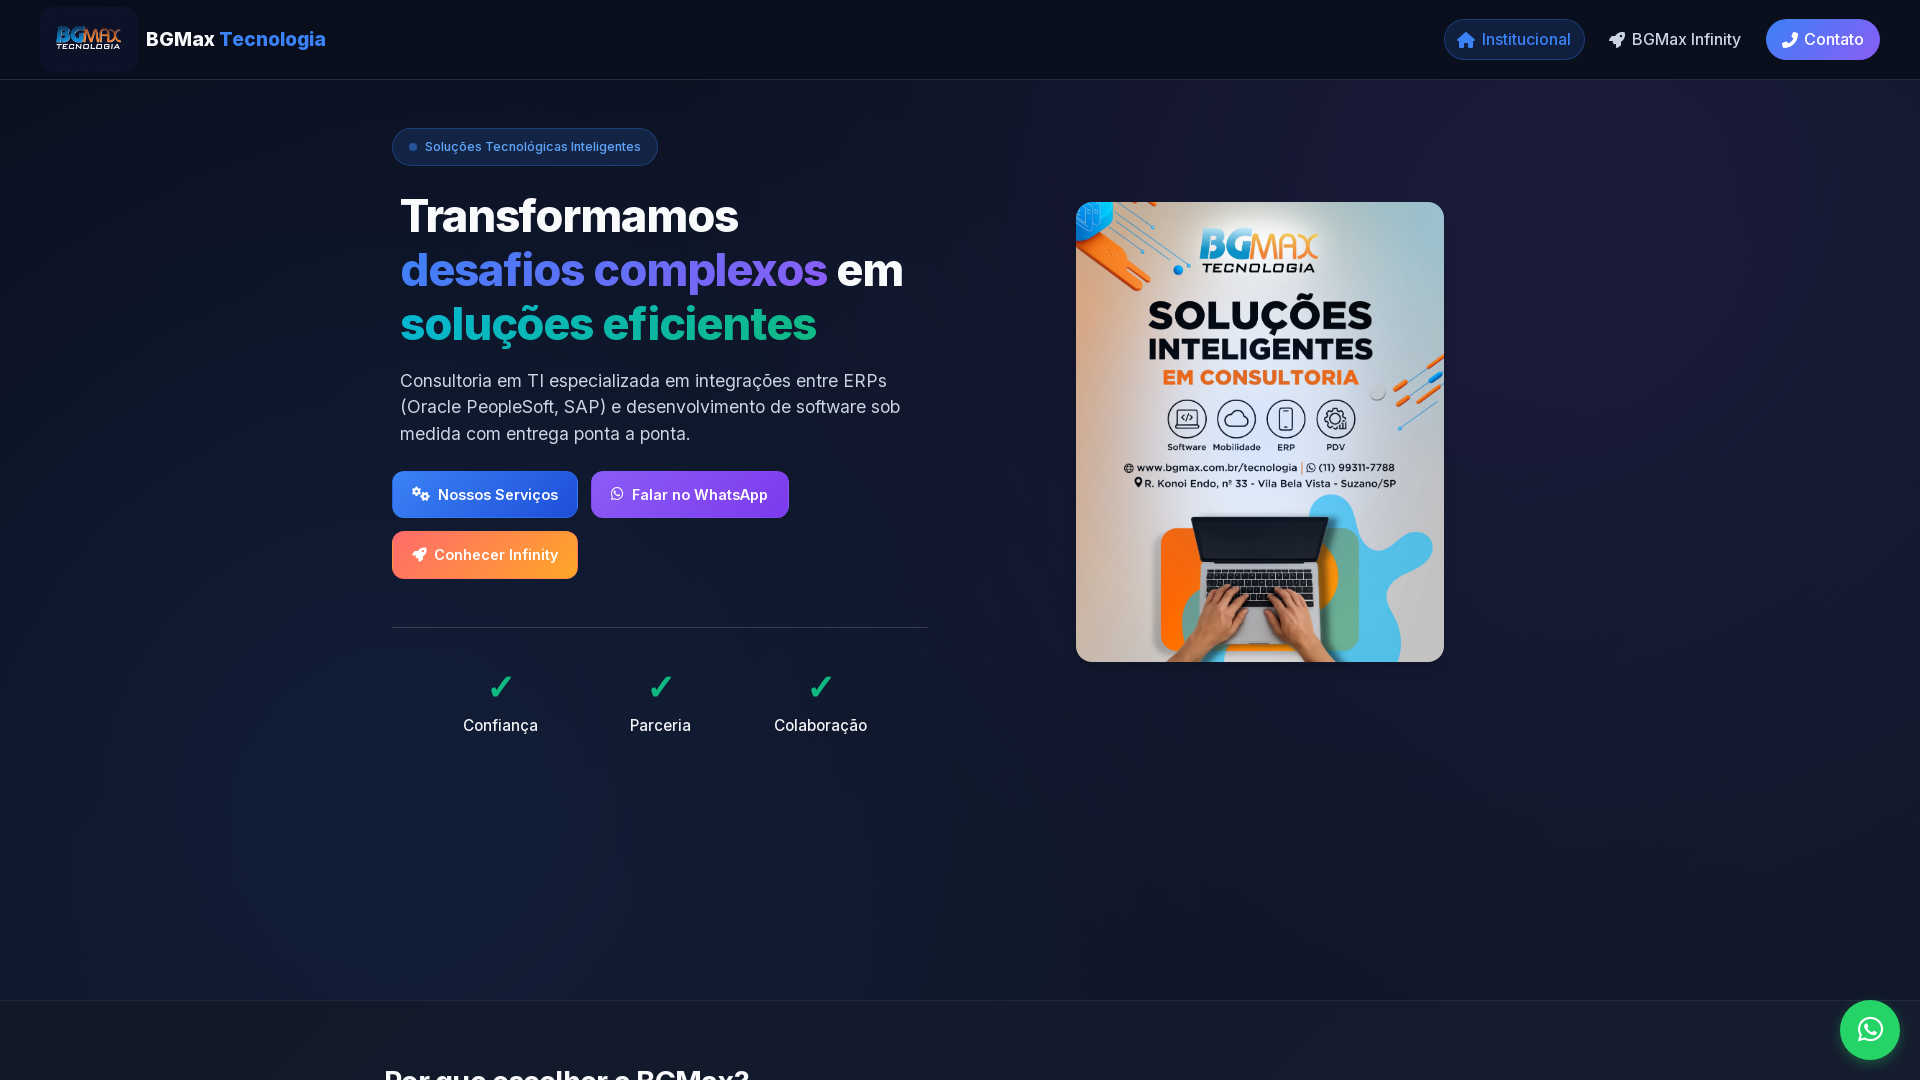

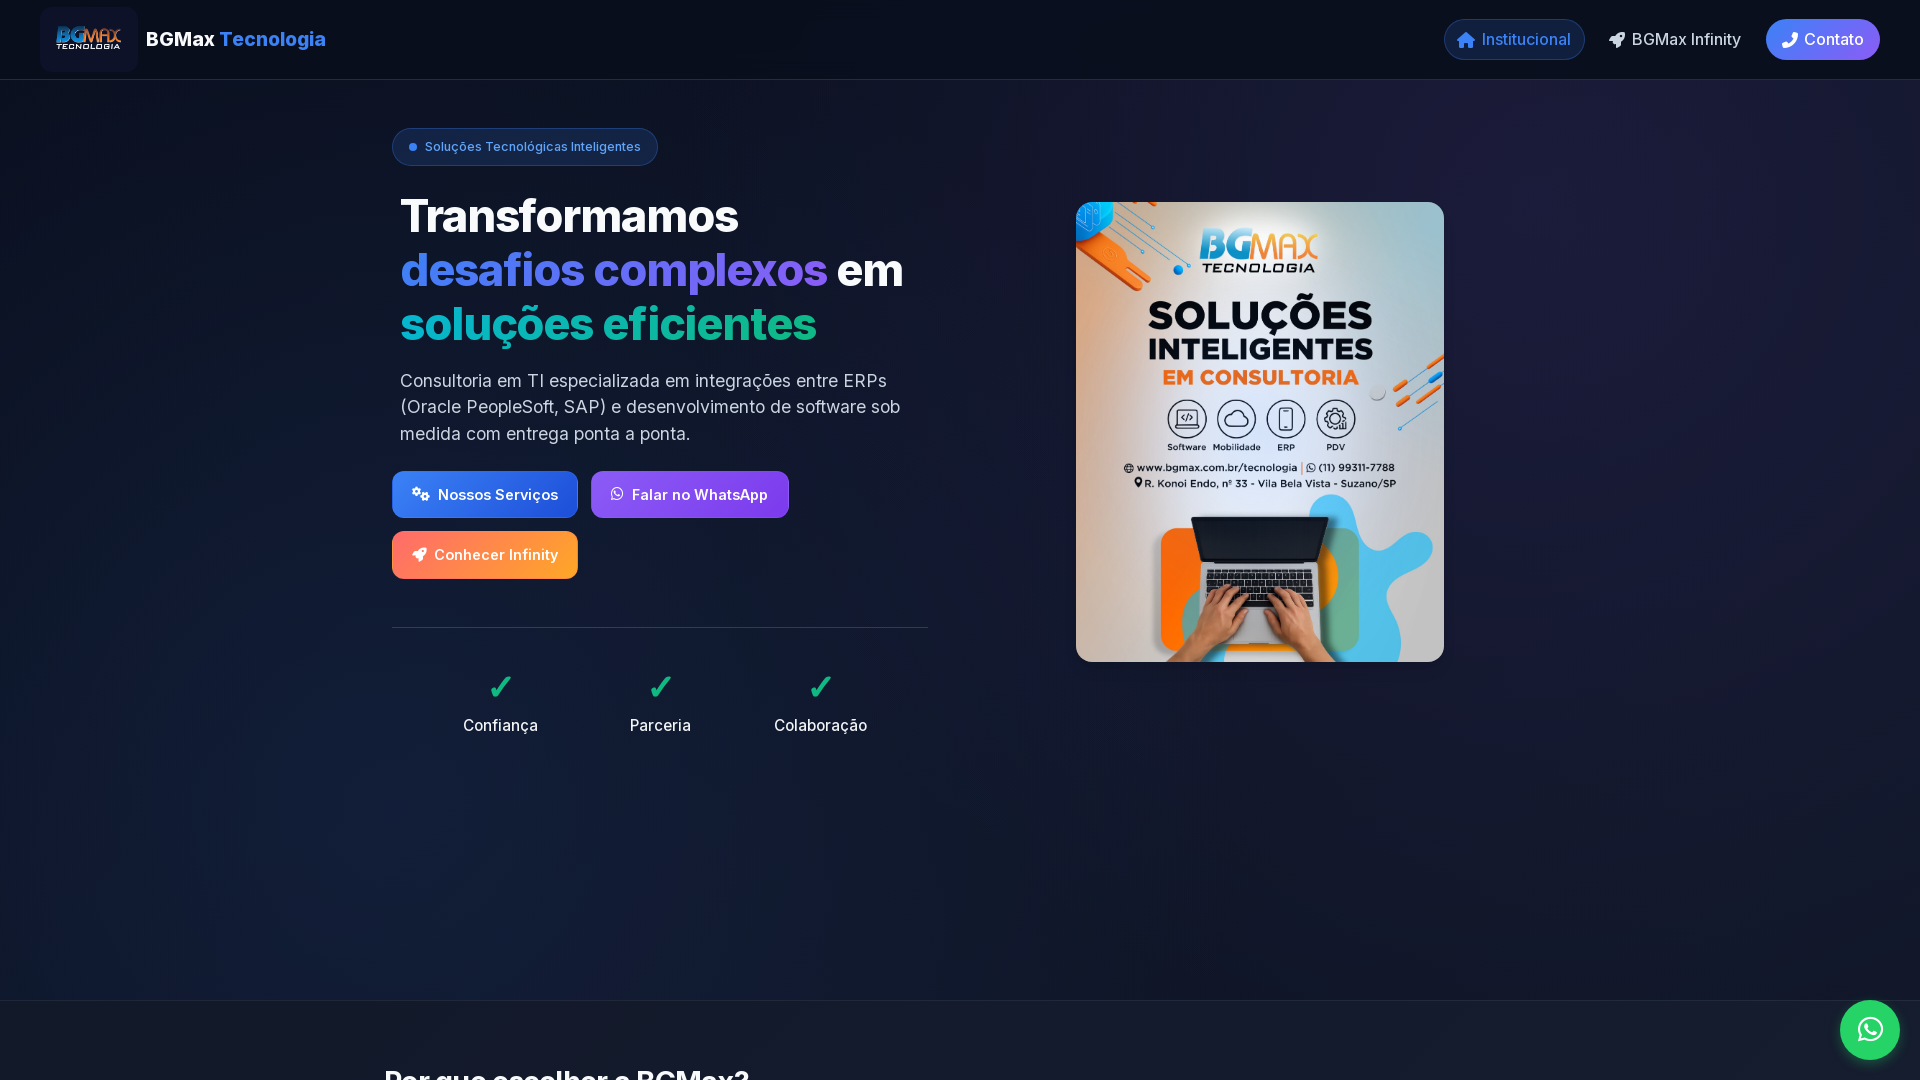